Tests editing a todo item by double-clicking, changing text, and pressing Enter

Starting URL: https://demo.playwright.dev/todomvc

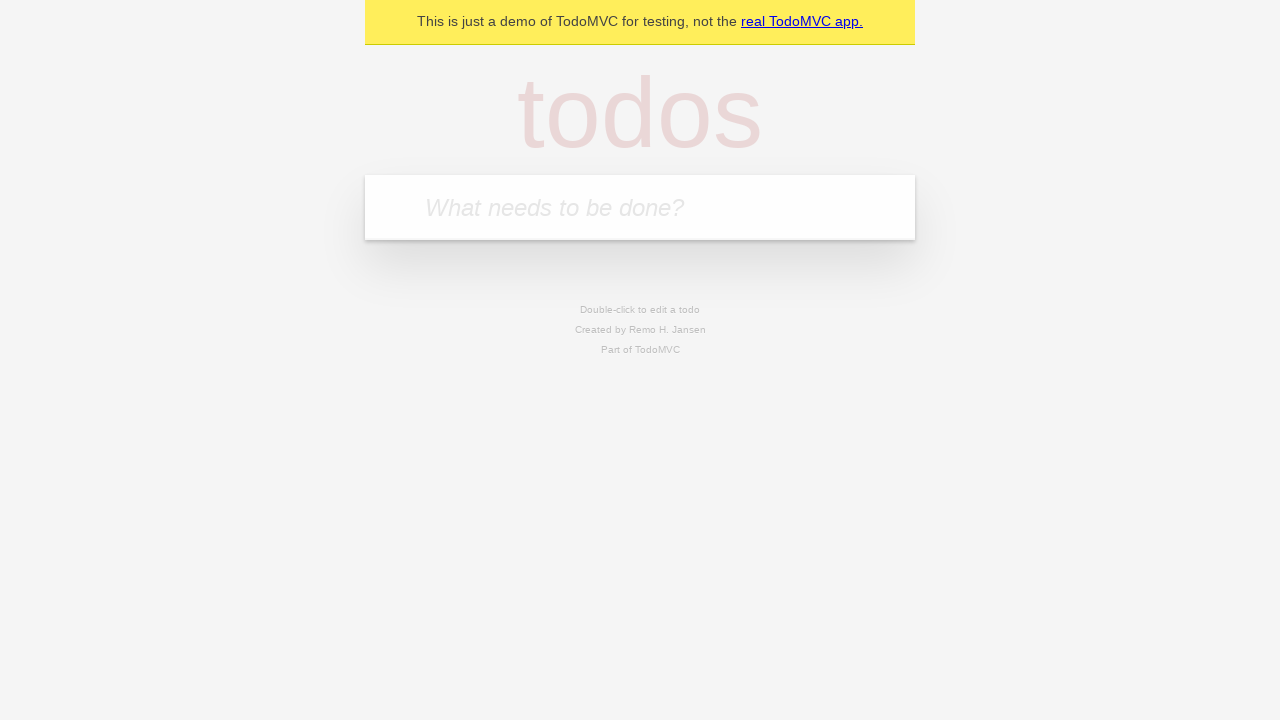

Filled todo input with 'buy some cheese' on internal:attr=[placeholder="What needs to be done?"i]
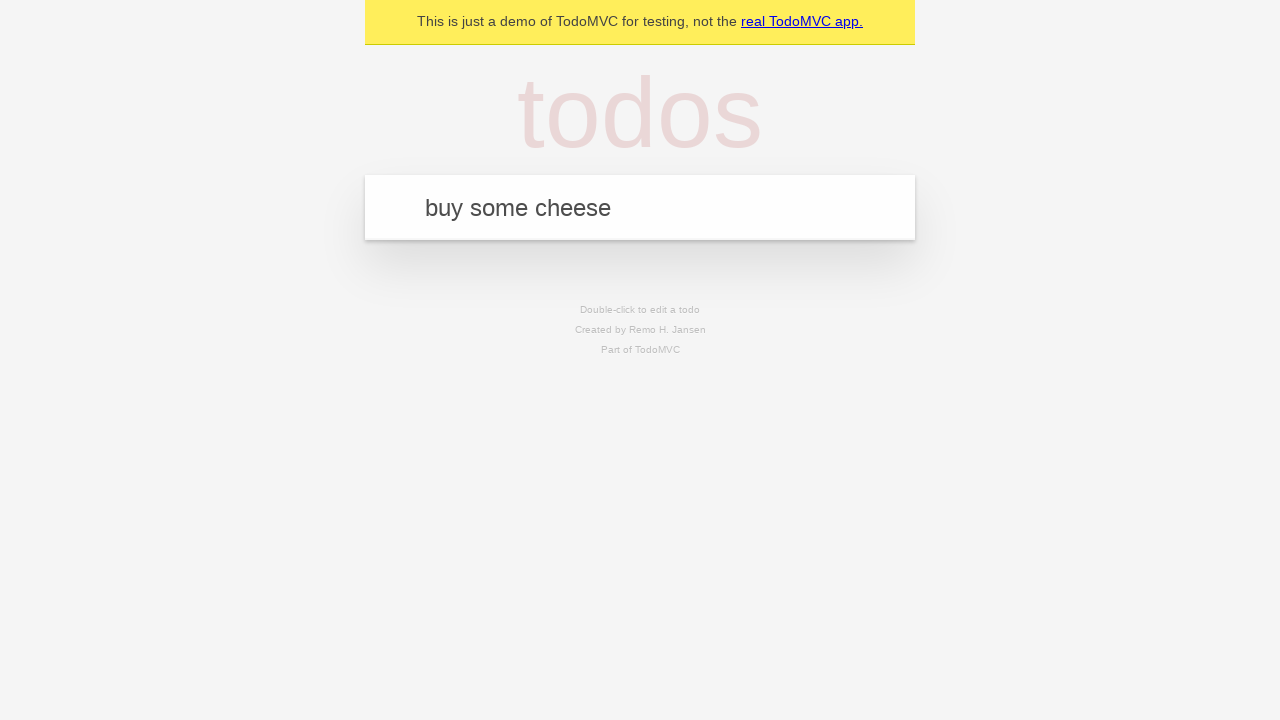

Pressed Enter to add first todo on internal:attr=[placeholder="What needs to be done?"i]
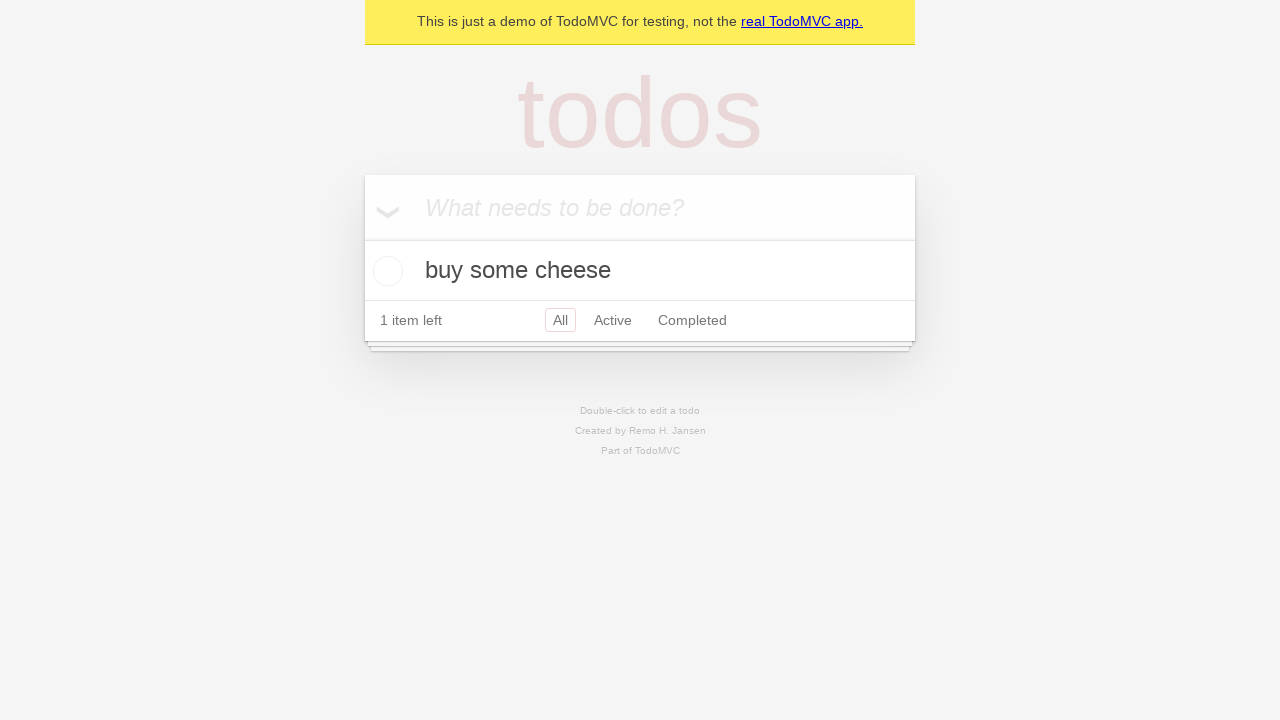

Filled todo input with 'feed the cat' on internal:attr=[placeholder="What needs to be done?"i]
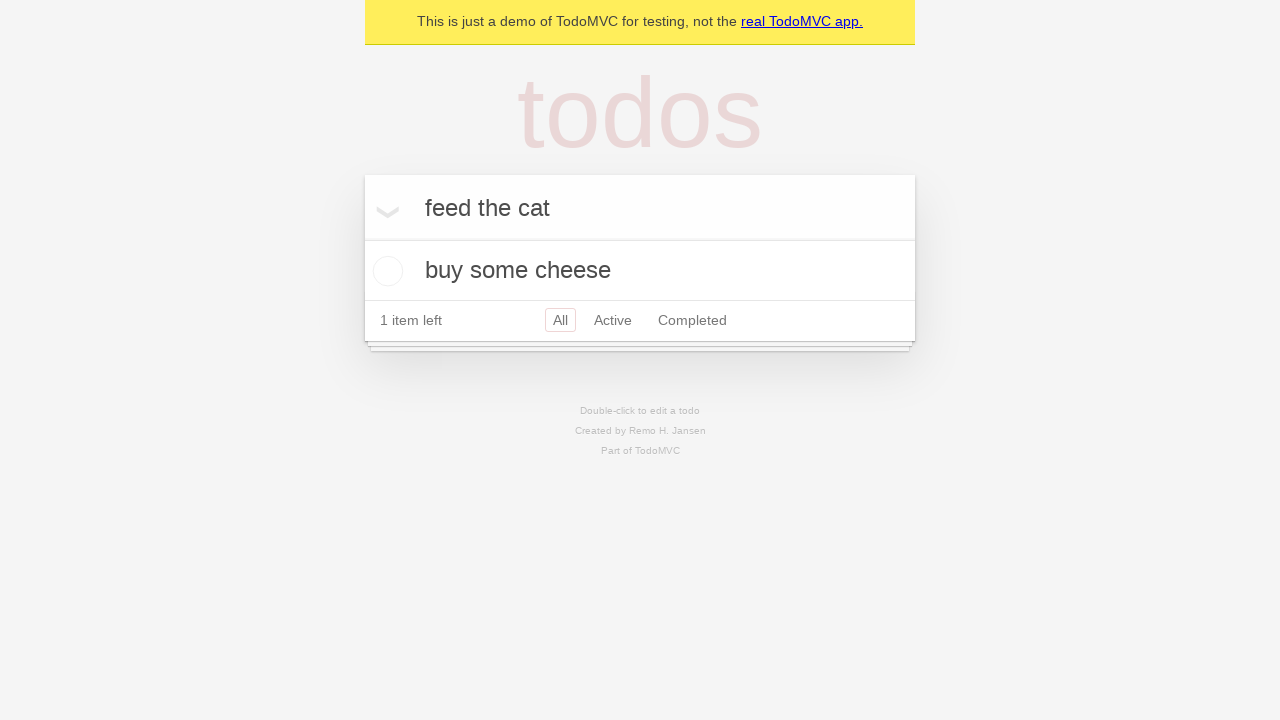

Pressed Enter to add second todo on internal:attr=[placeholder="What needs to be done?"i]
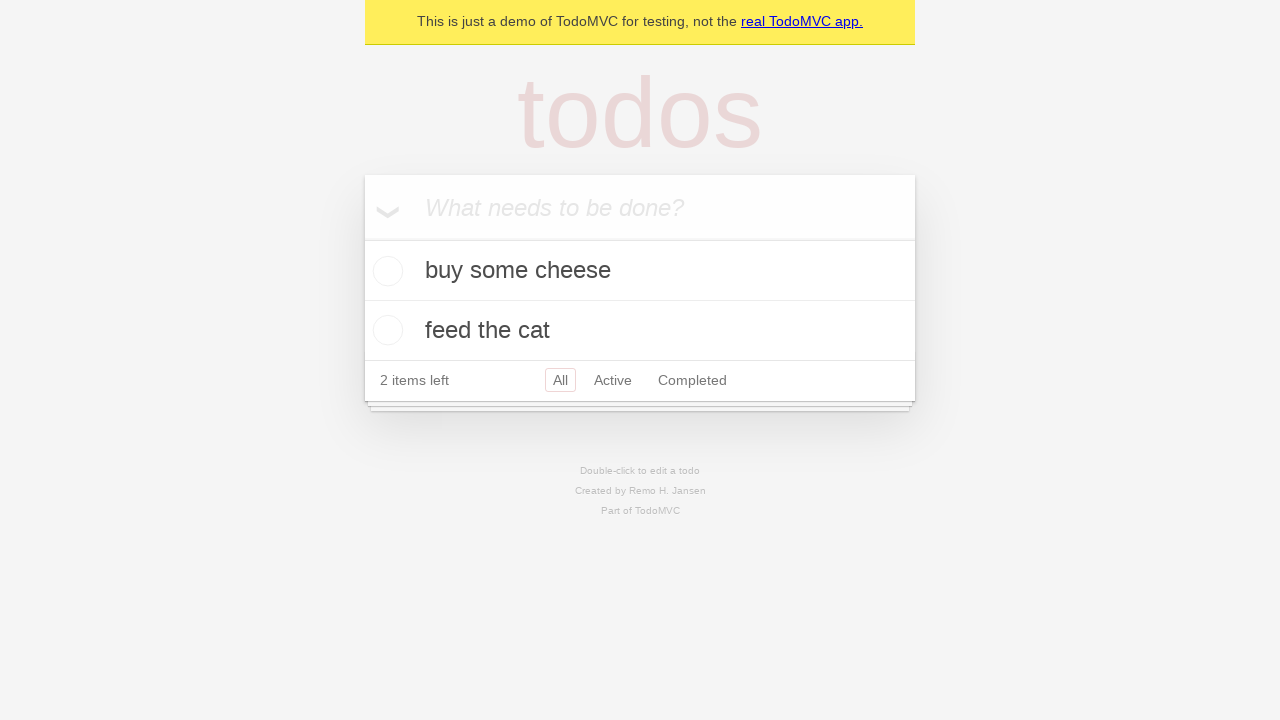

Filled todo input with 'book a doctors appointment' on internal:attr=[placeholder="What needs to be done?"i]
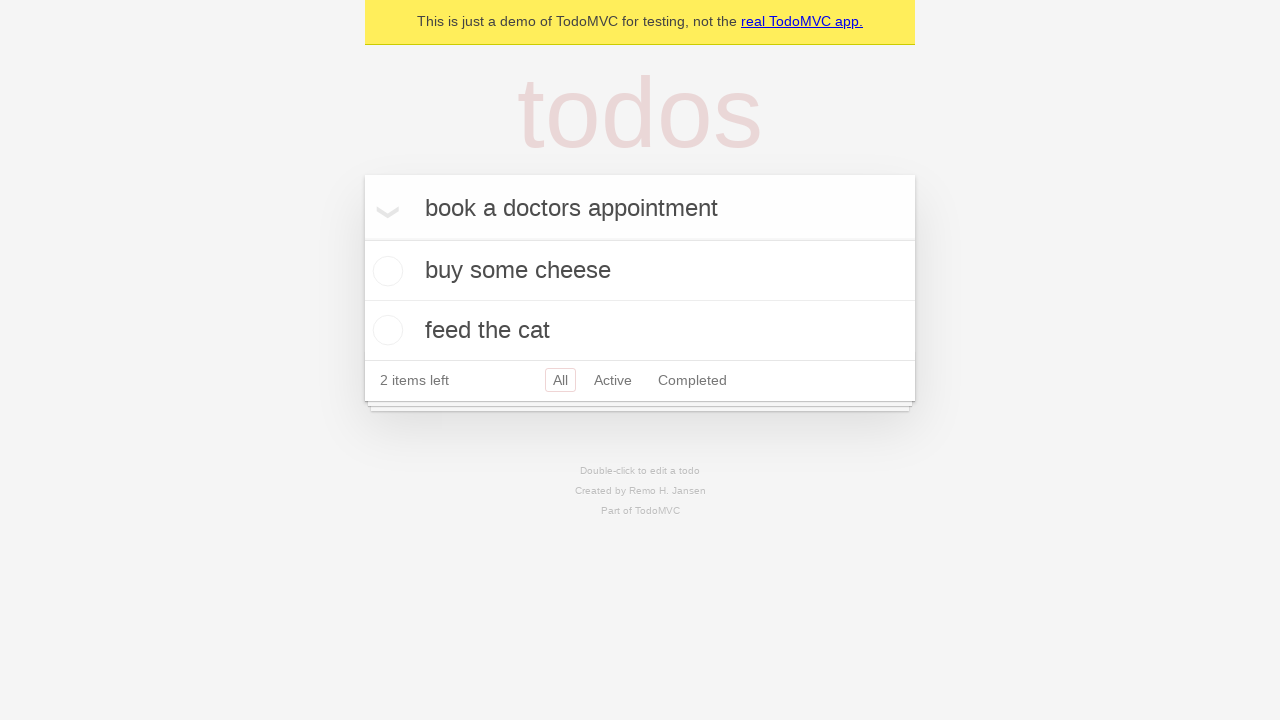

Pressed Enter to add third todo on internal:attr=[placeholder="What needs to be done?"i]
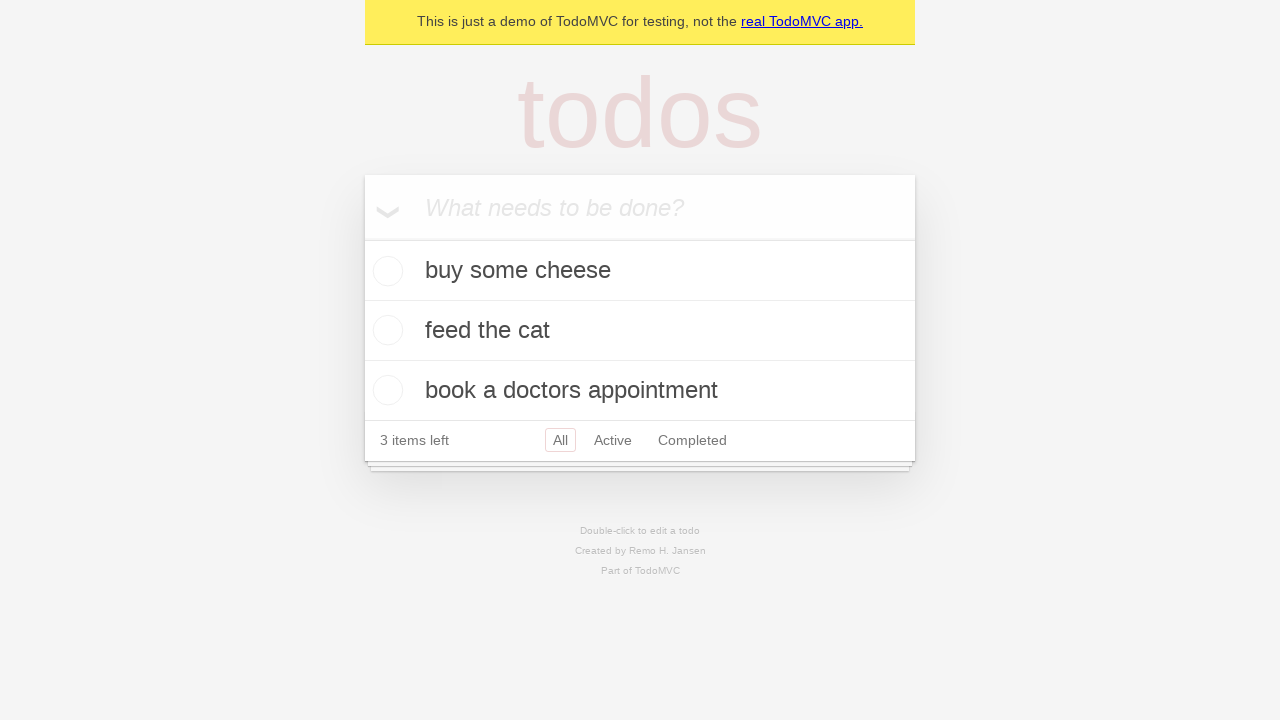

Double-clicked second todo item to enter edit mode at (640, 331) on internal:testid=[data-testid="todo-item"s] >> nth=1
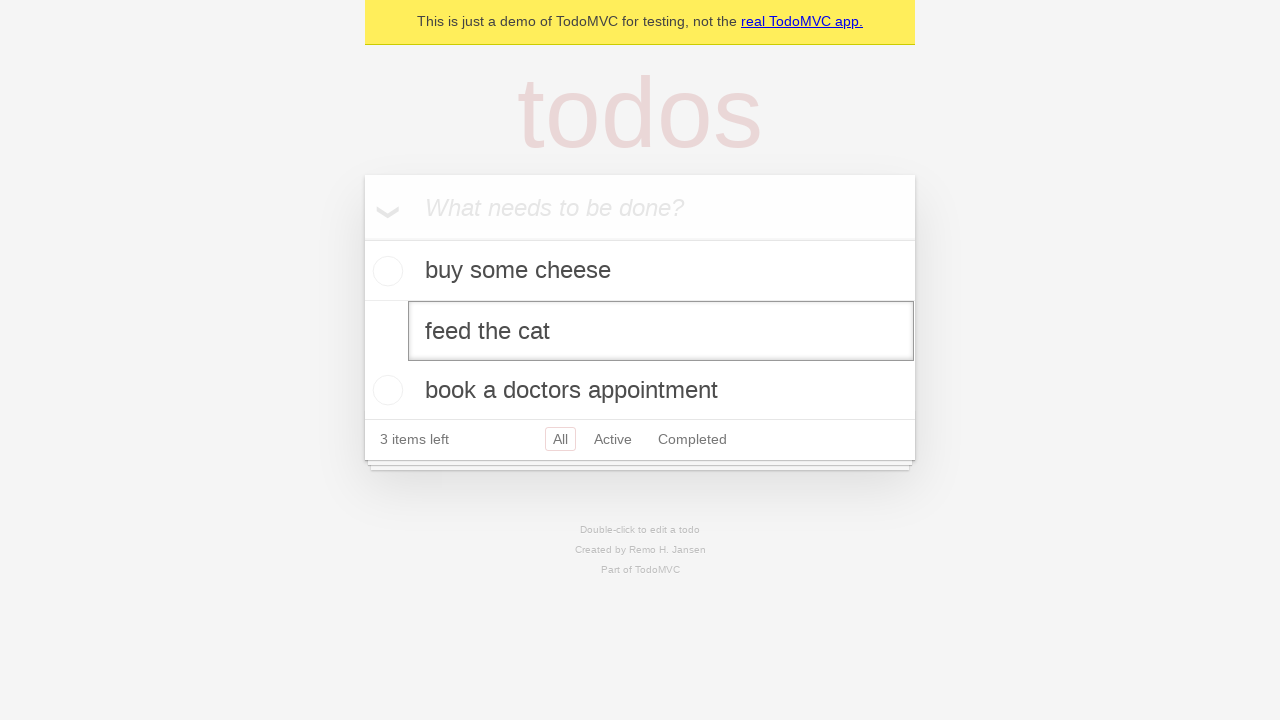

Changed todo text to 'buy some sausages' on internal:testid=[data-testid="todo-item"s] >> nth=1 >> internal:role=textbox[nam
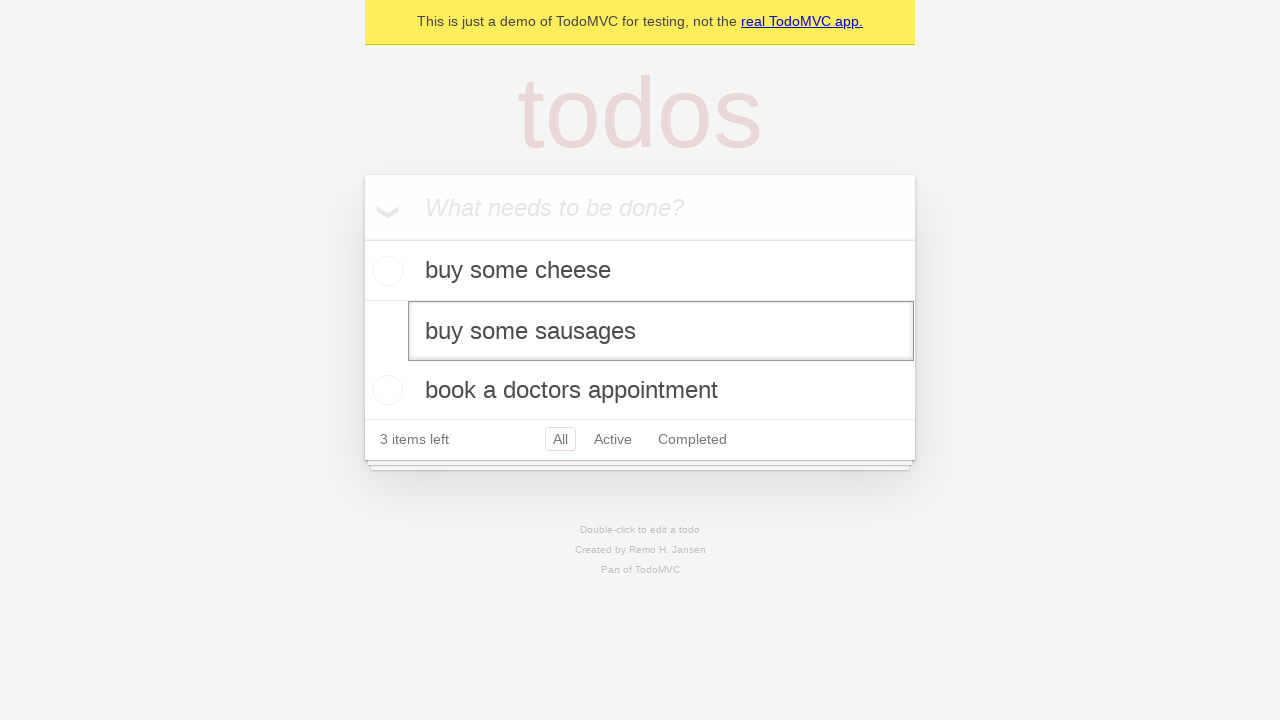

Pressed Enter to save edited todo item on internal:testid=[data-testid="todo-item"s] >> nth=1 >> internal:role=textbox[nam
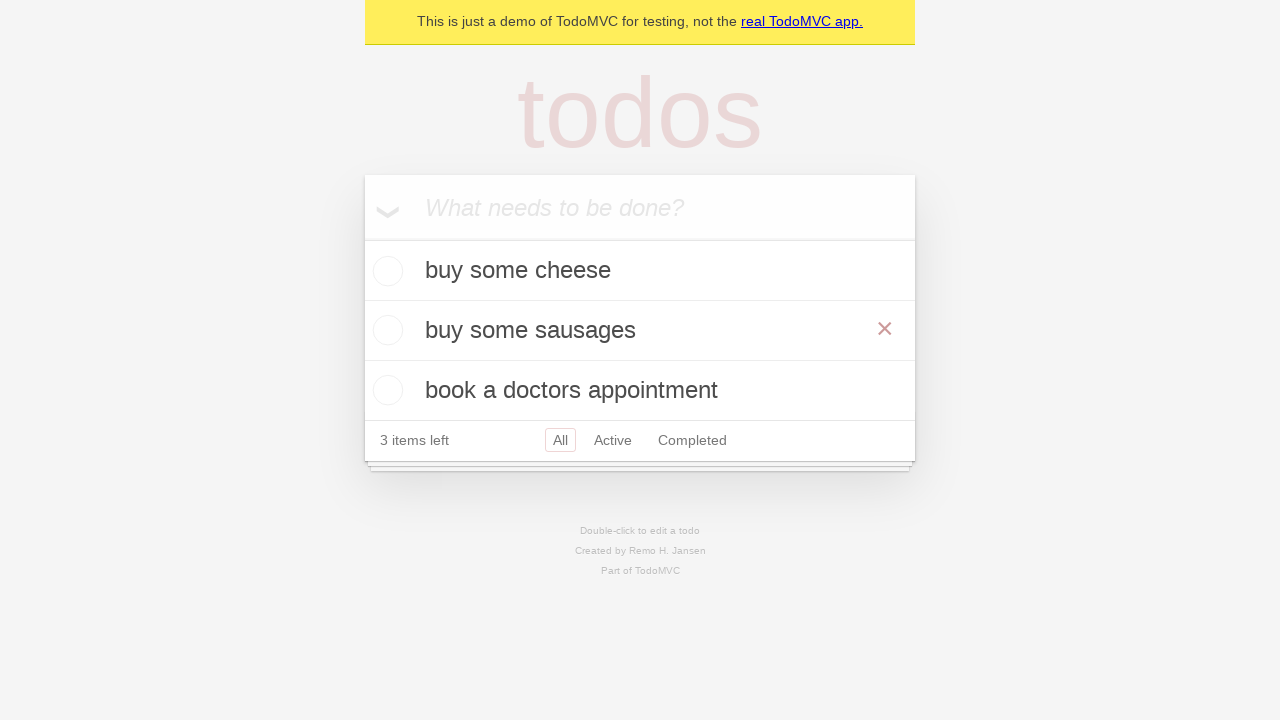

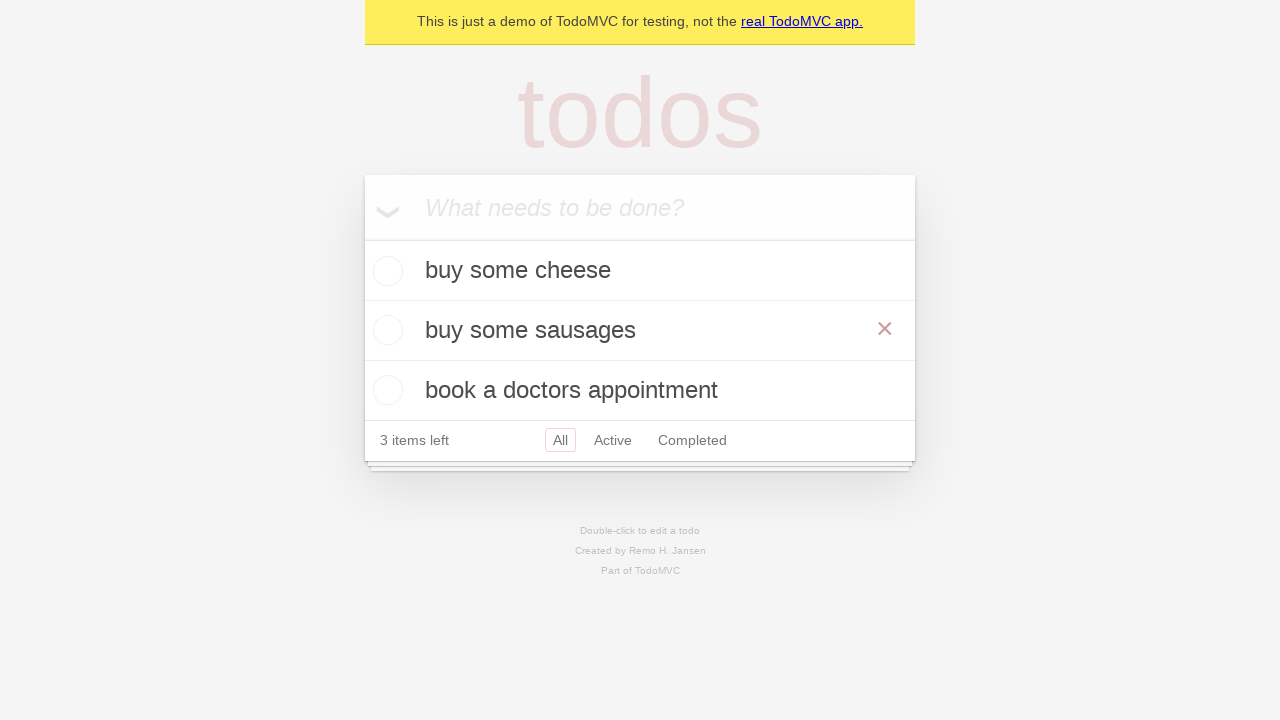